Navigates to OrangeHRM demo login page and retrieves the page title

Starting URL: https://opensource-demo.orangehrmlive.com/web/index.php/auth/login

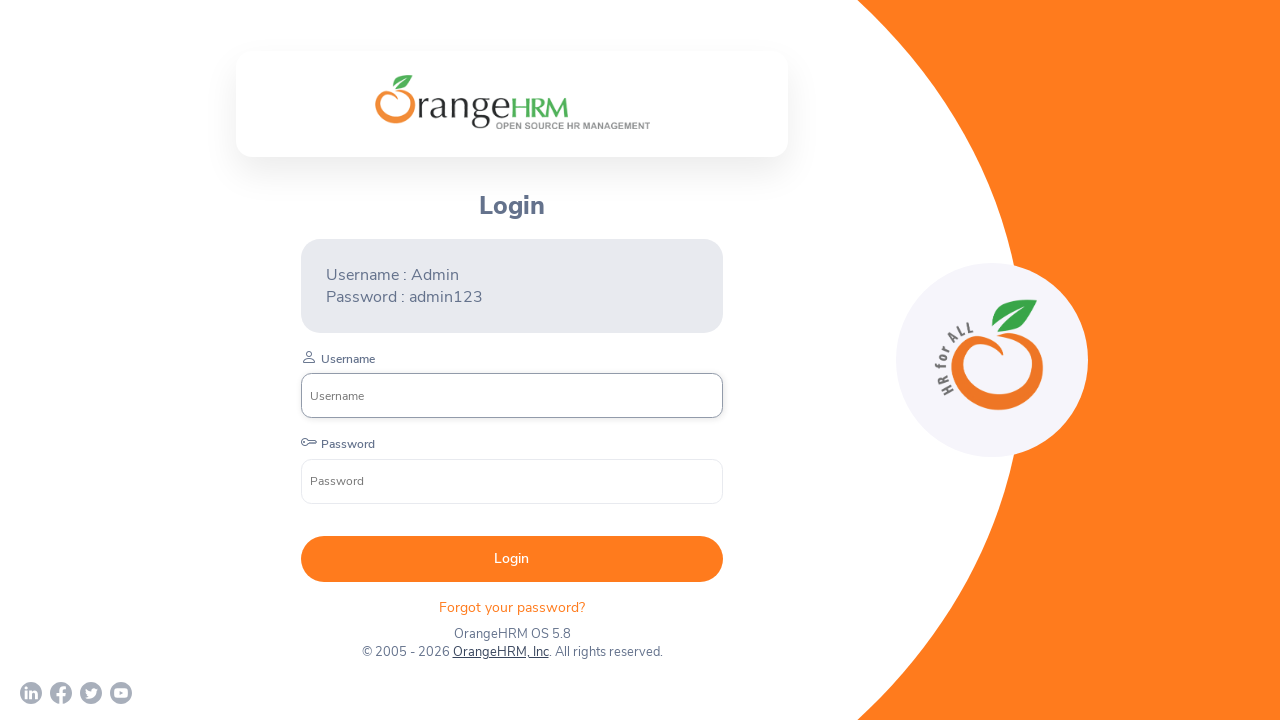

Retrieved and printed page title
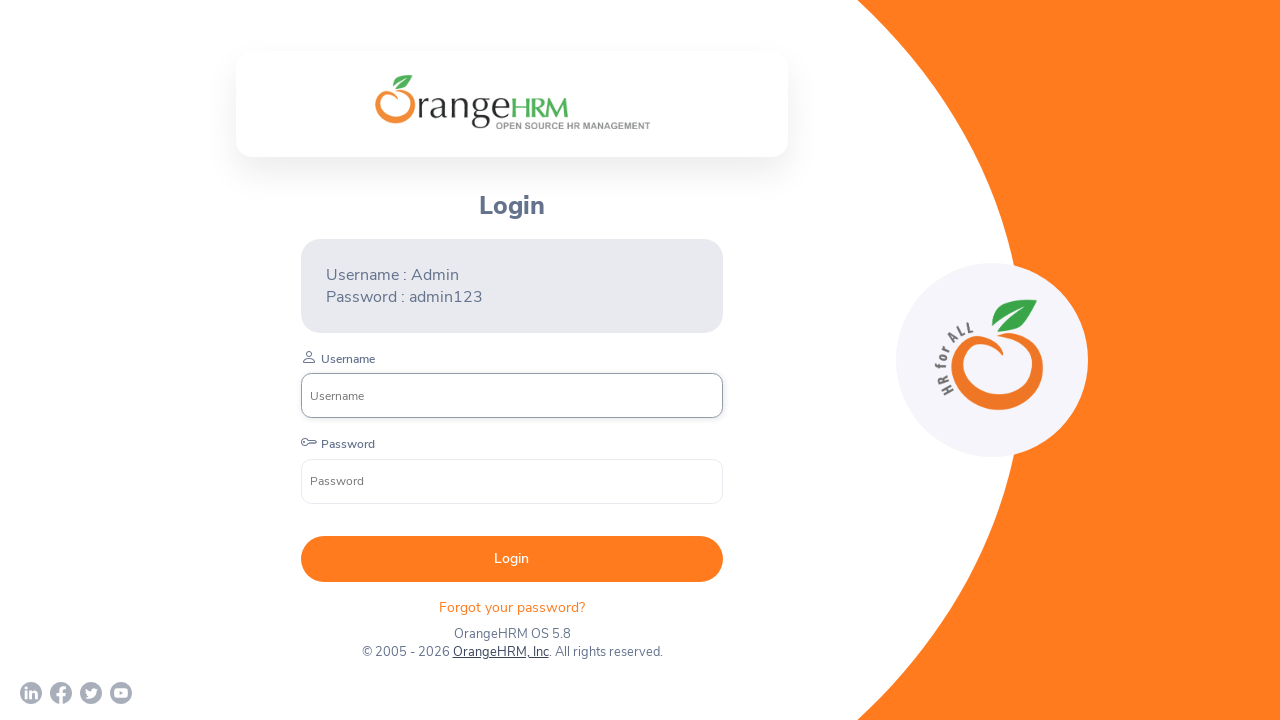

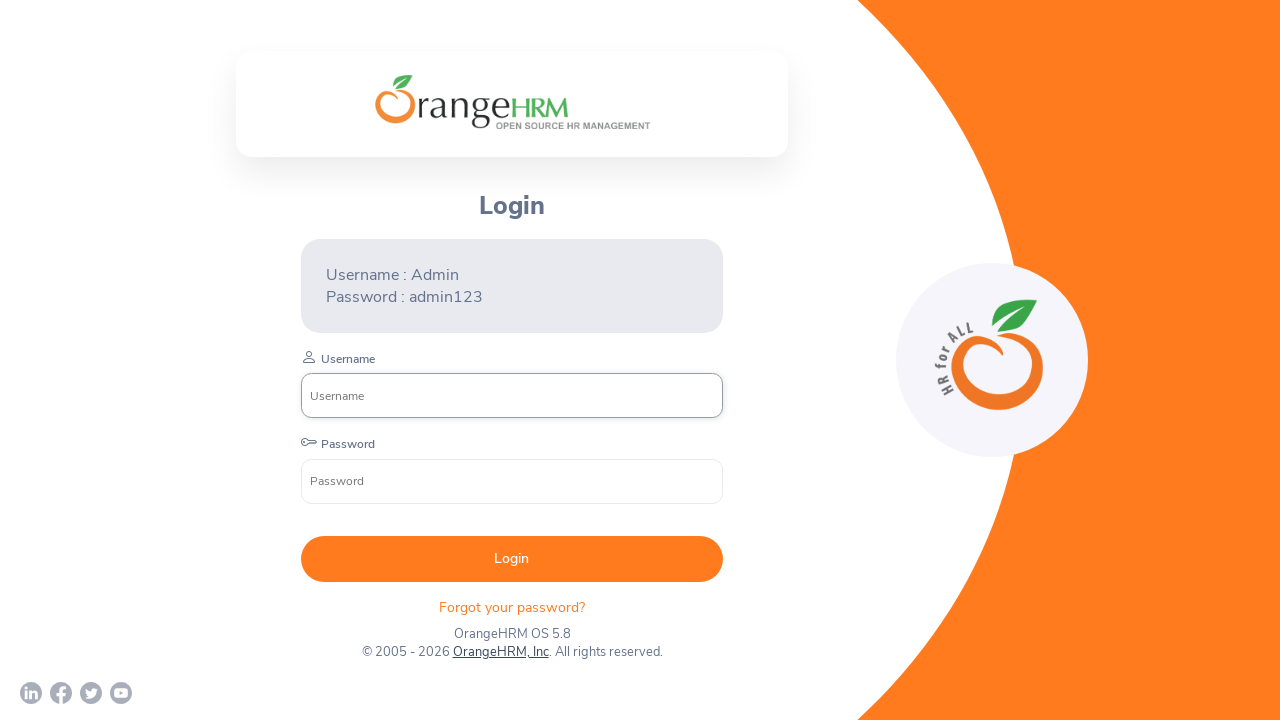